Tests a text box form by filling in full name, email, current address, and permanent address fields, then submitting and validating the output displays the entered information correctly.

Starting URL: https://demoqa.com/text-box

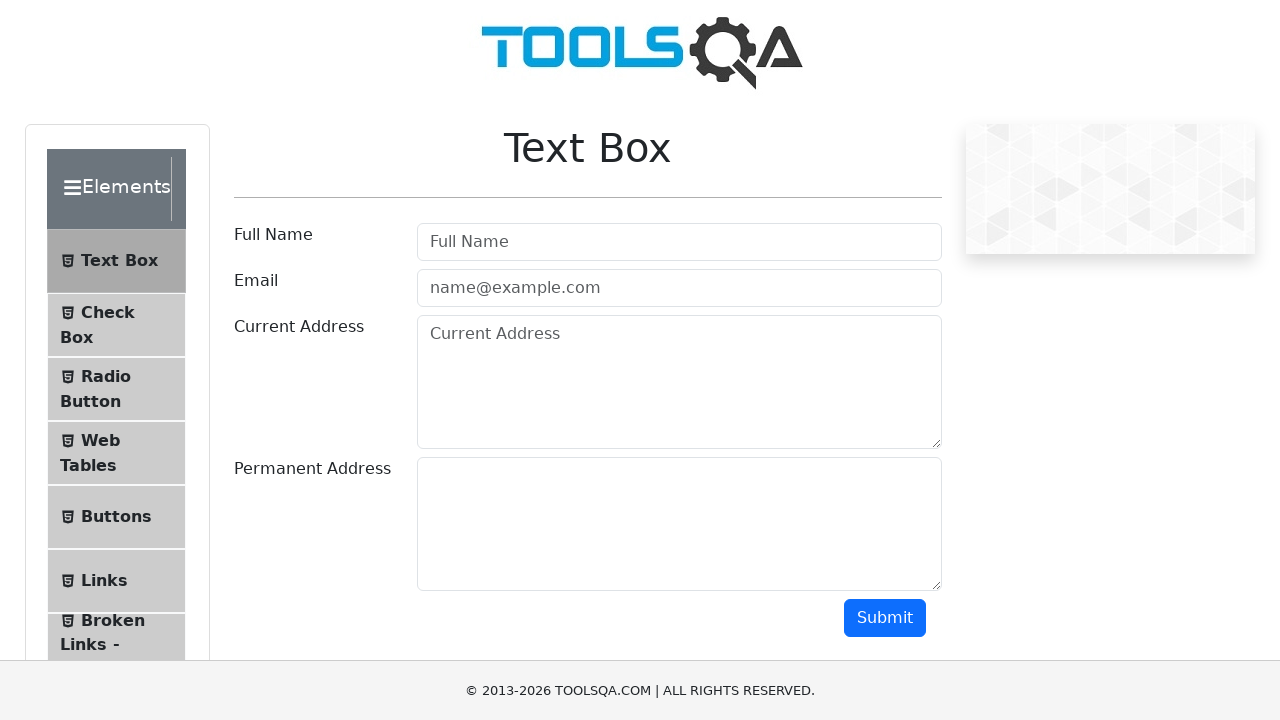

Filled full name field with 'Lucas' on #userName
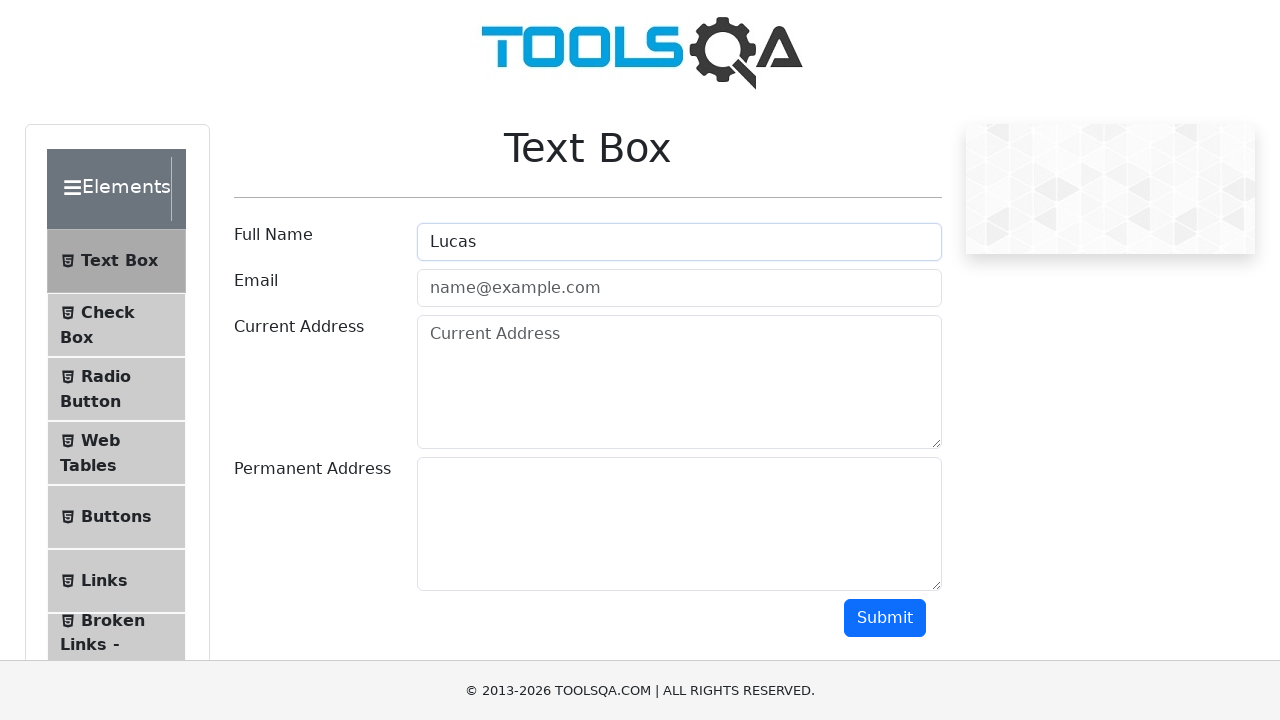

Filled email field with 'lpsp@cesar.org.br' on #userEmail
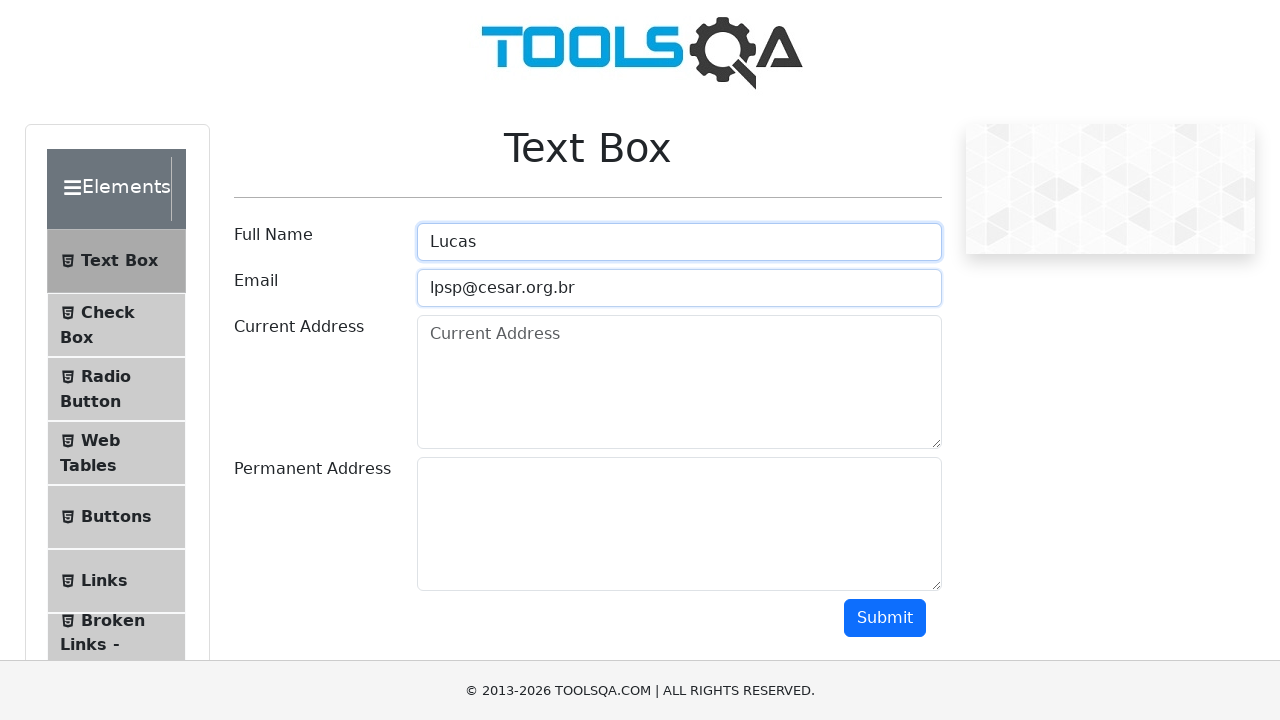

Filled current address field with 'Rua da Boa Vista, s/n' on #currentAddress
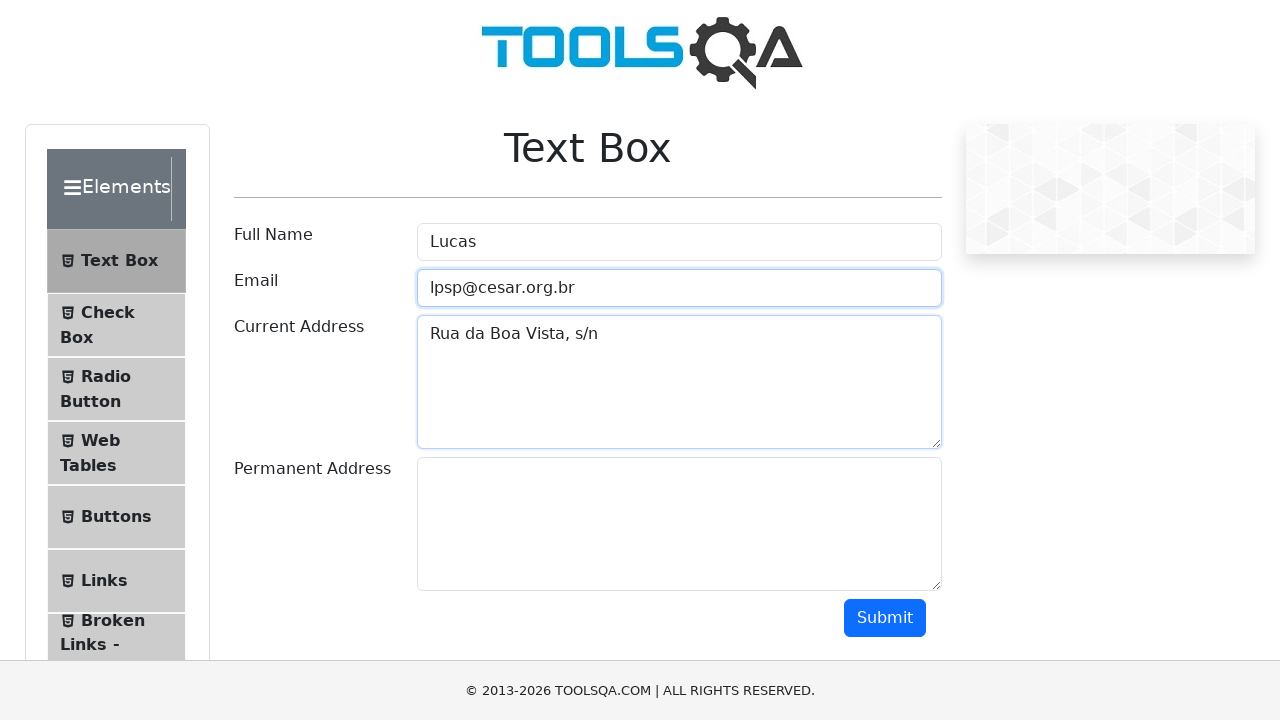

Filled permanent address field with 'Rua do barco, s/n' on #permanentAddress
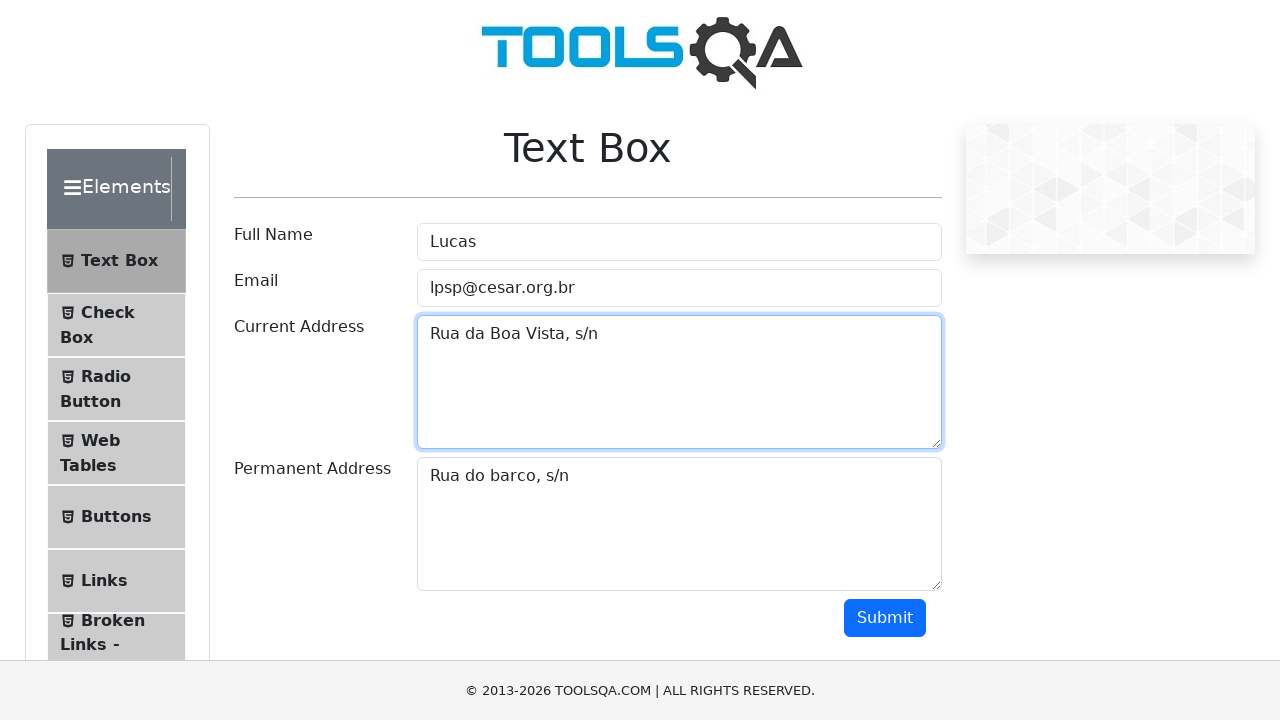

Cleared permanent address field on #permanentAddress
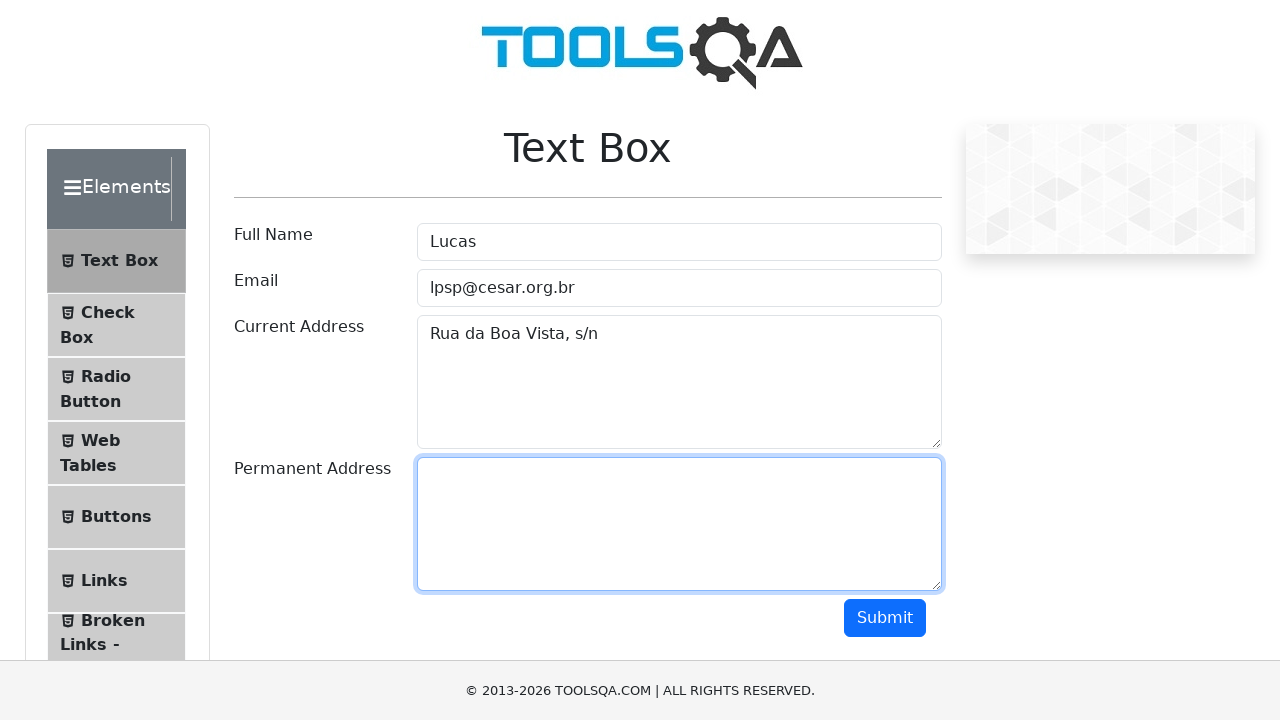

Re-filled permanent address field with 'Rua do barco, s/n' on #permanentAddress
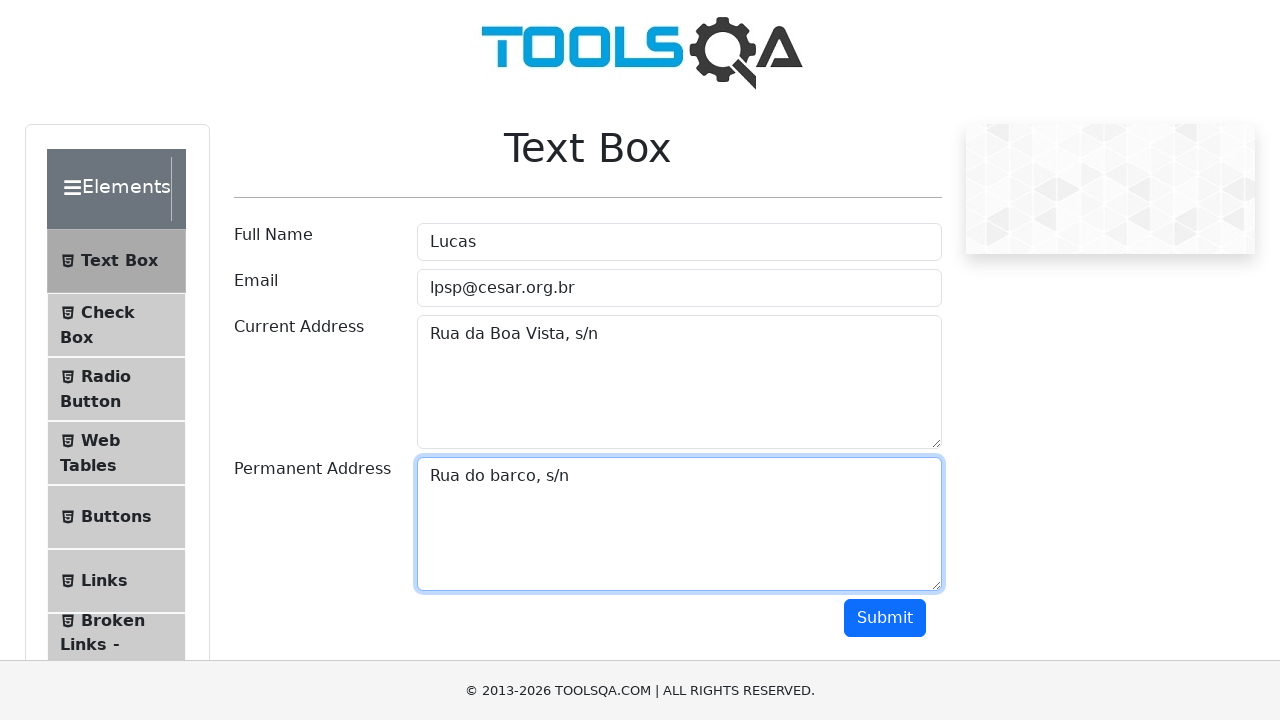

Scrolled submit button into view
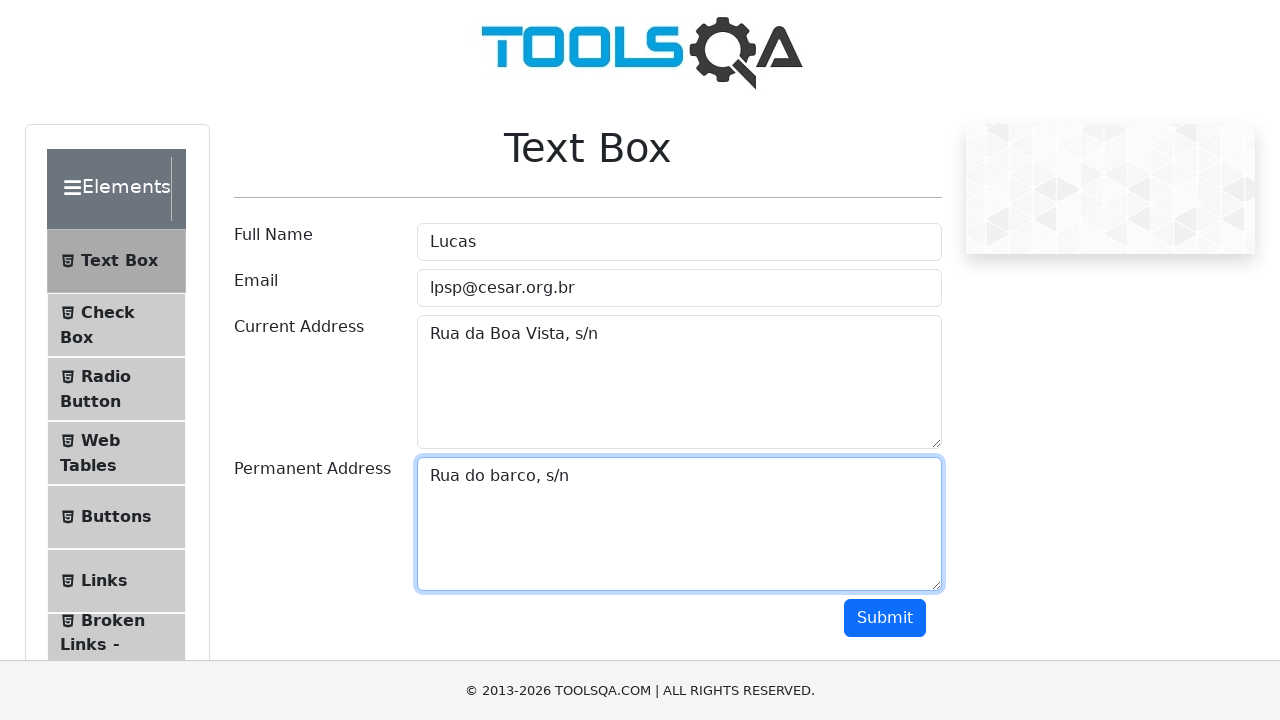

Clicked submit button to submit the form at (885, 618) on #submit
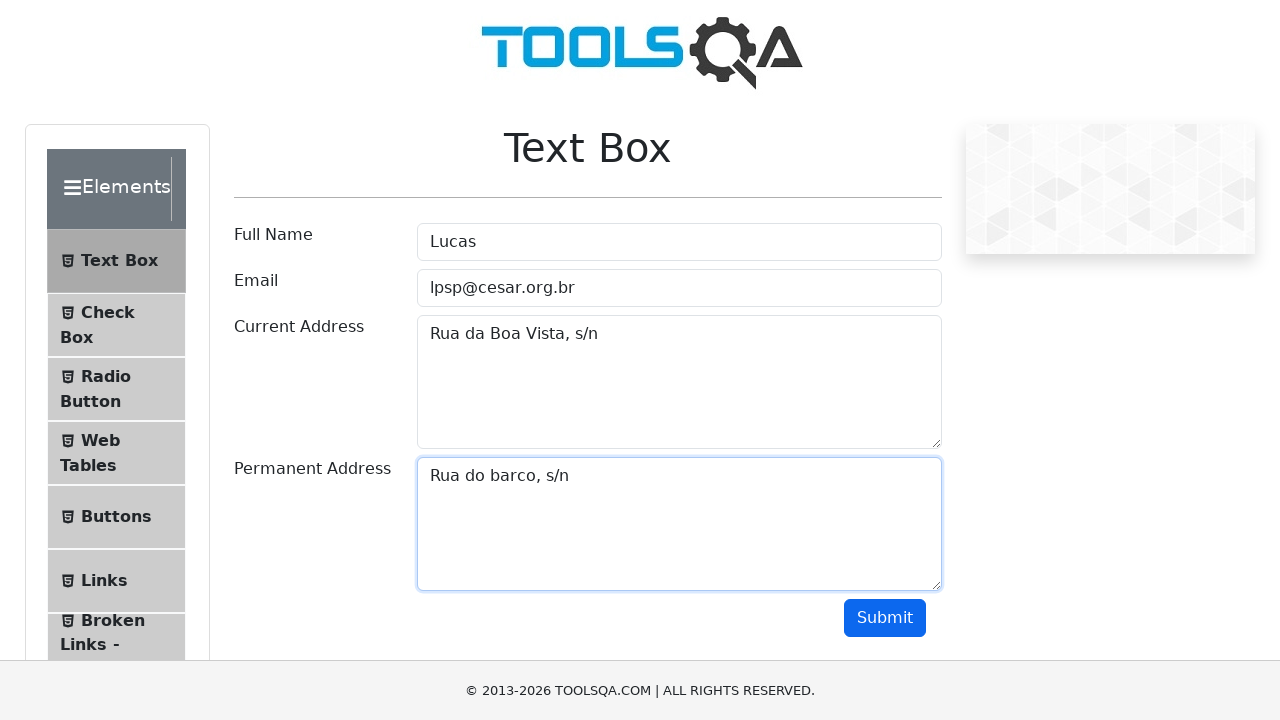

Output name field appeared after form submission
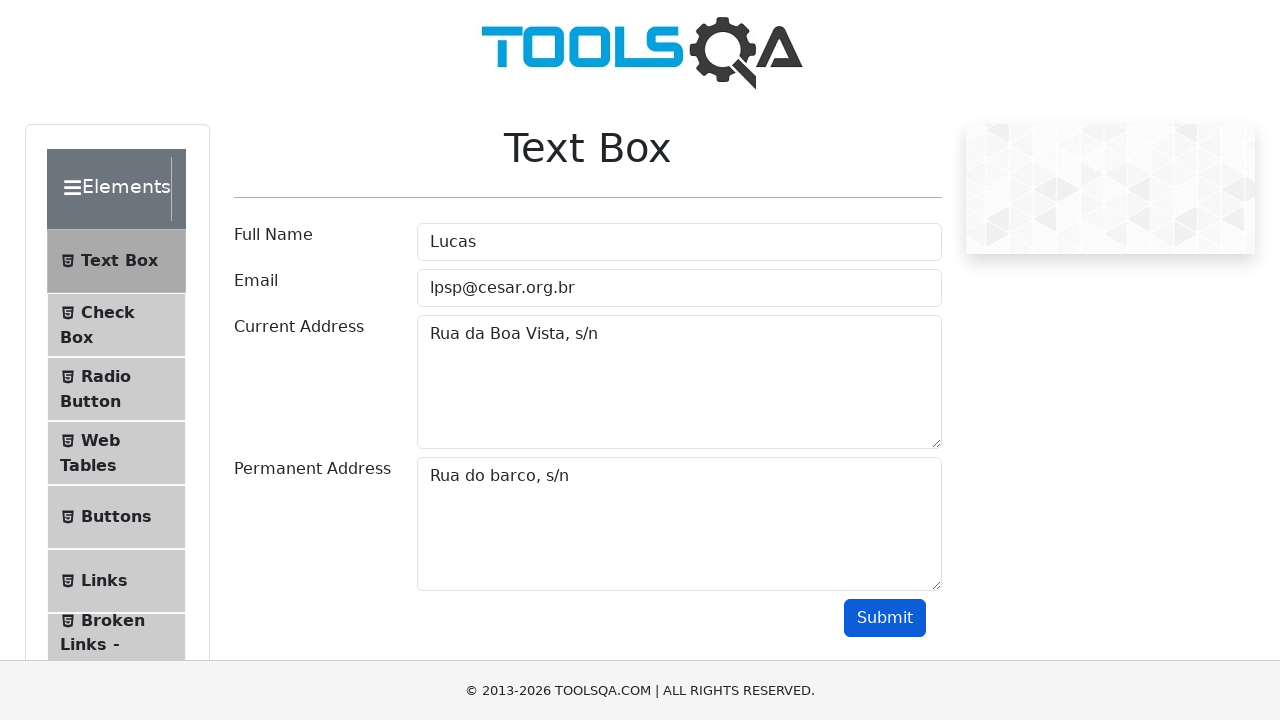

Retrieved output name text content
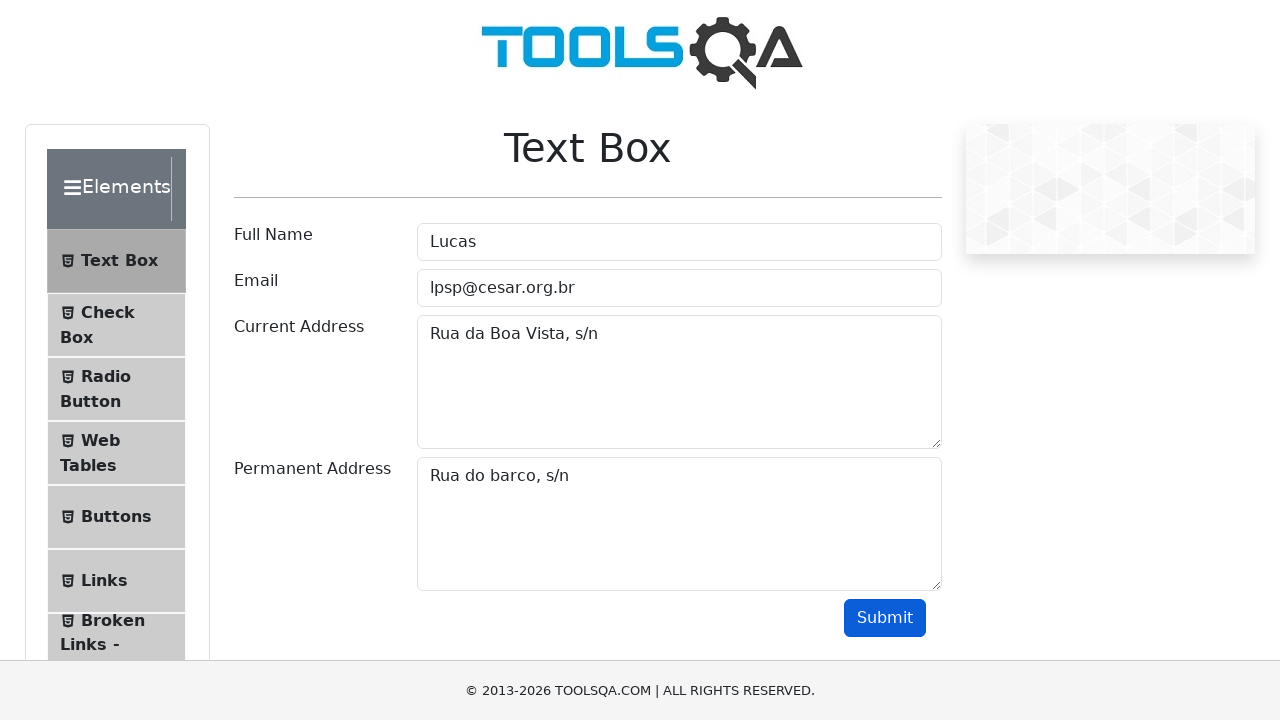

Retrieved output email text content
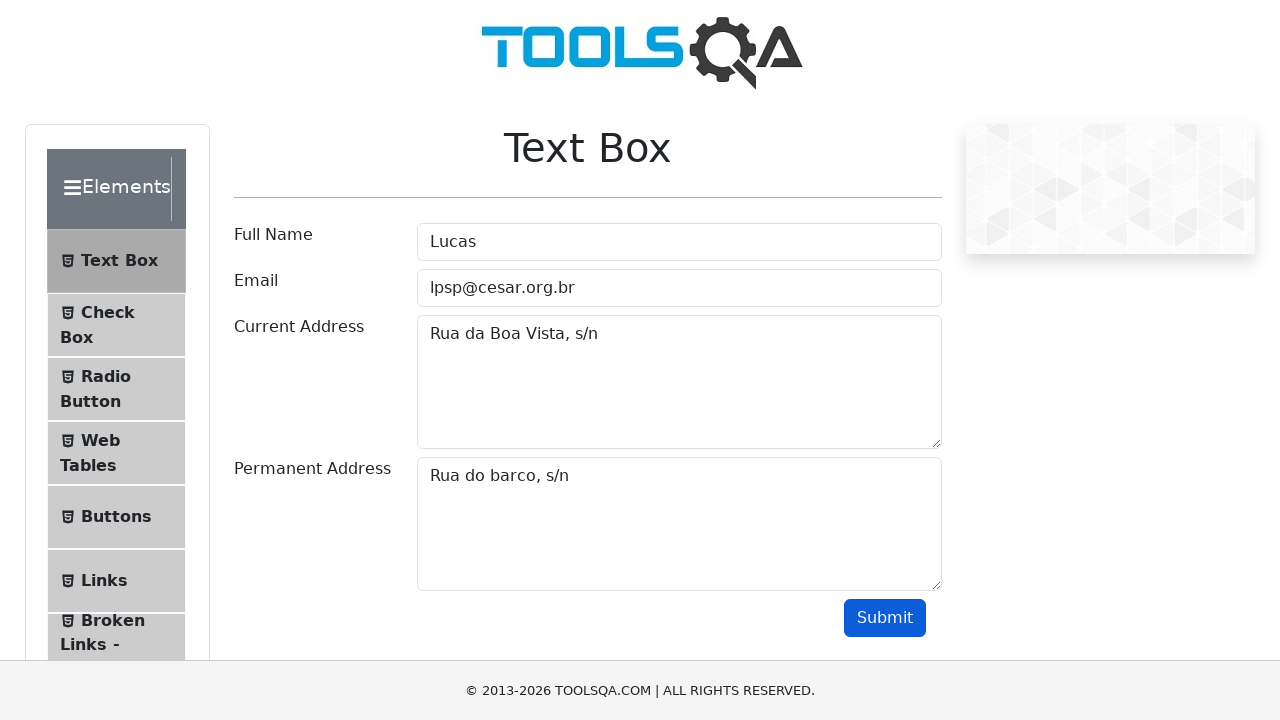

Retrieved output current address text content
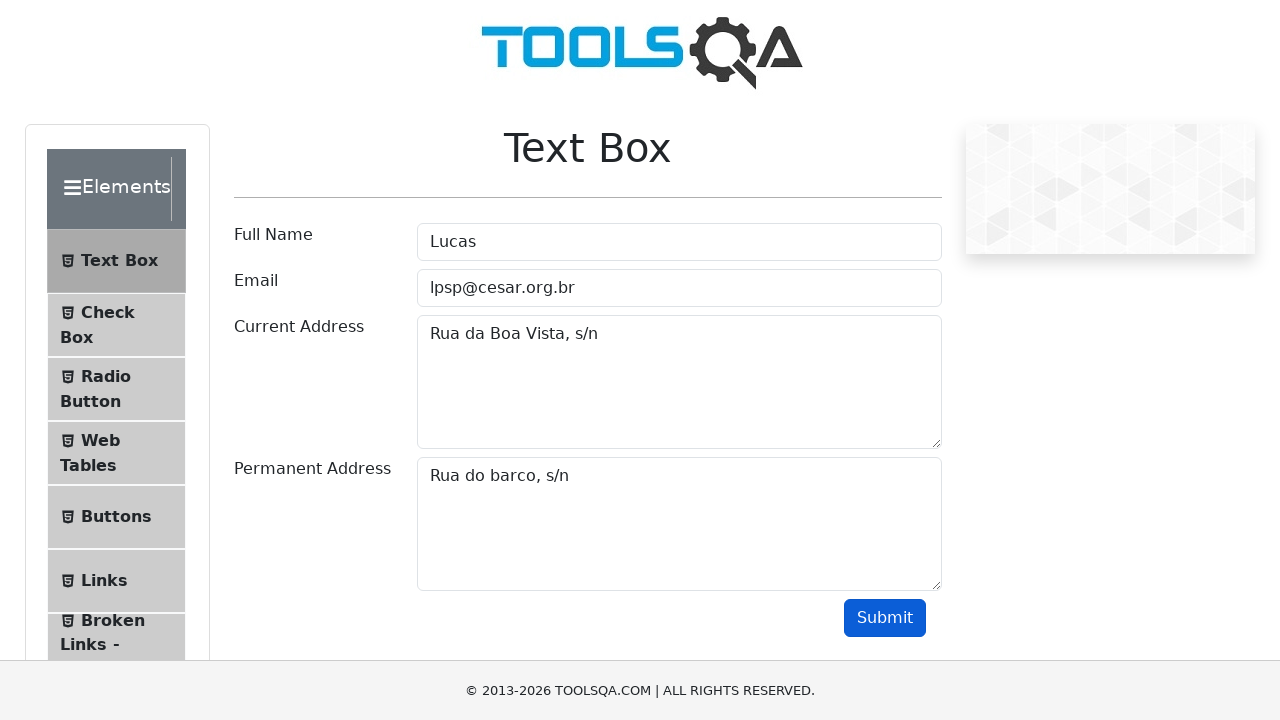

Retrieved output permanent address text content
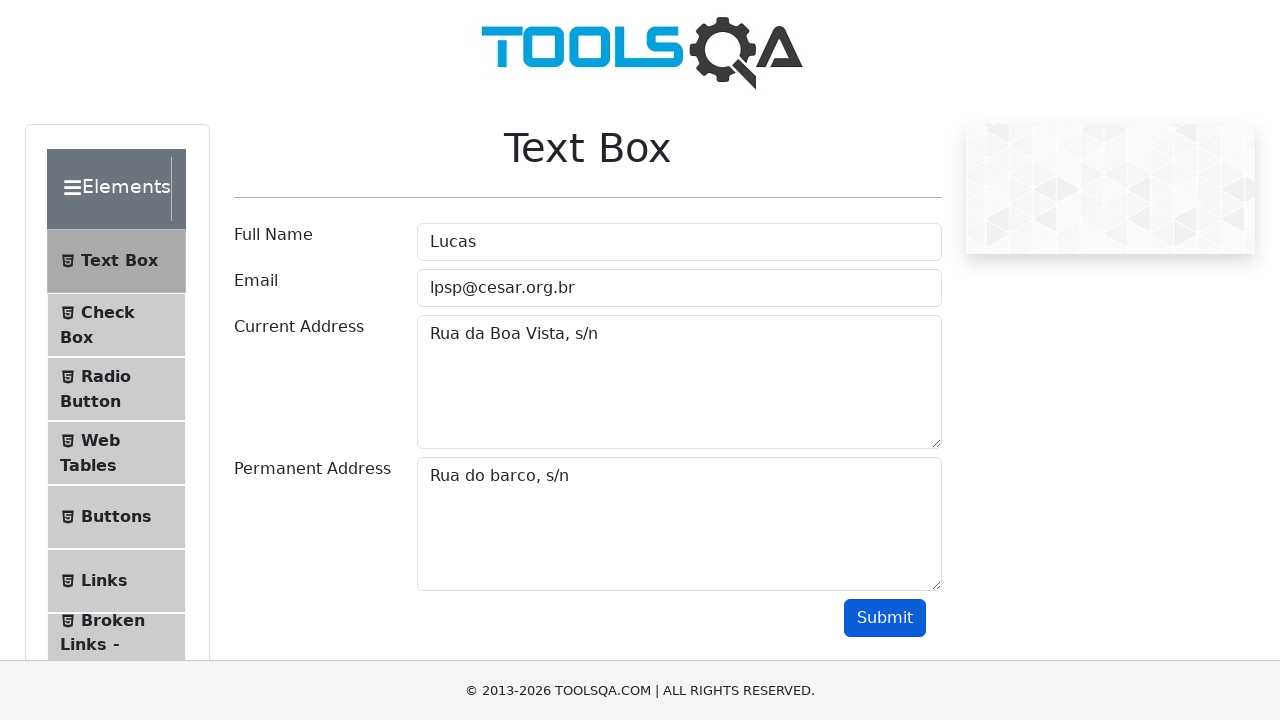

Validated that output name contains 'Lucas'
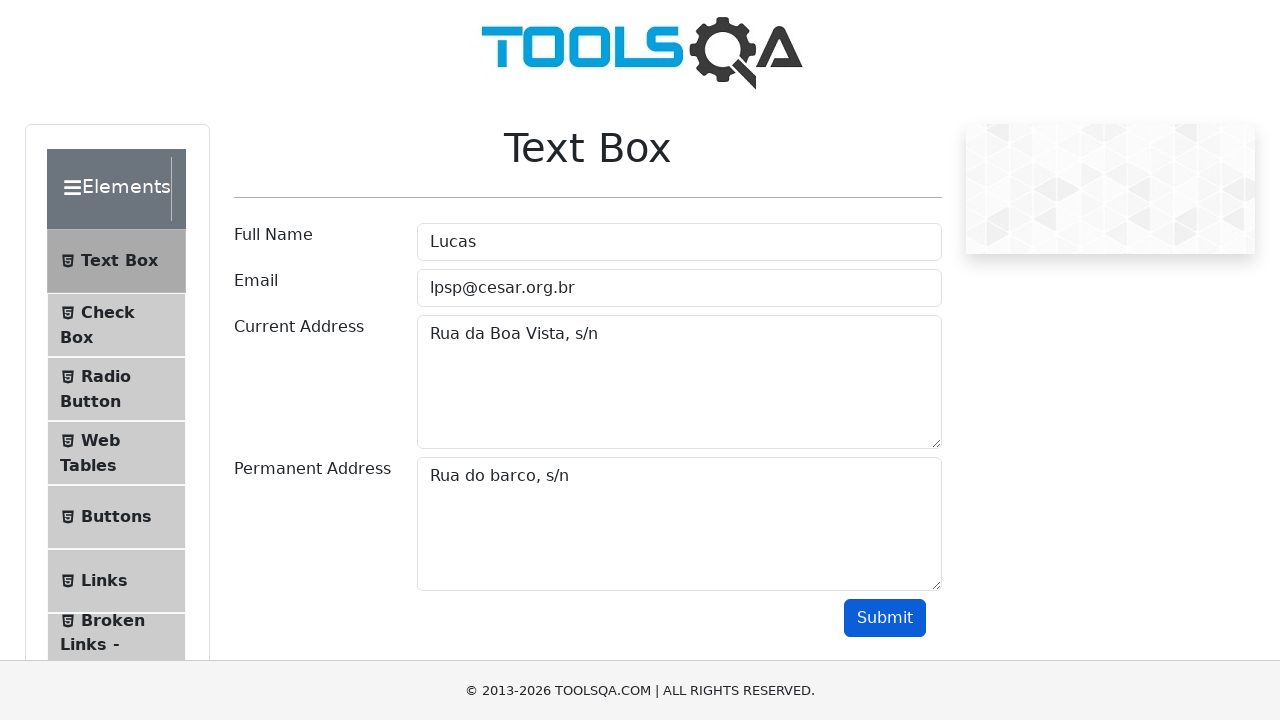

Validated that output email contains 'lpsp@cesar.org.br'
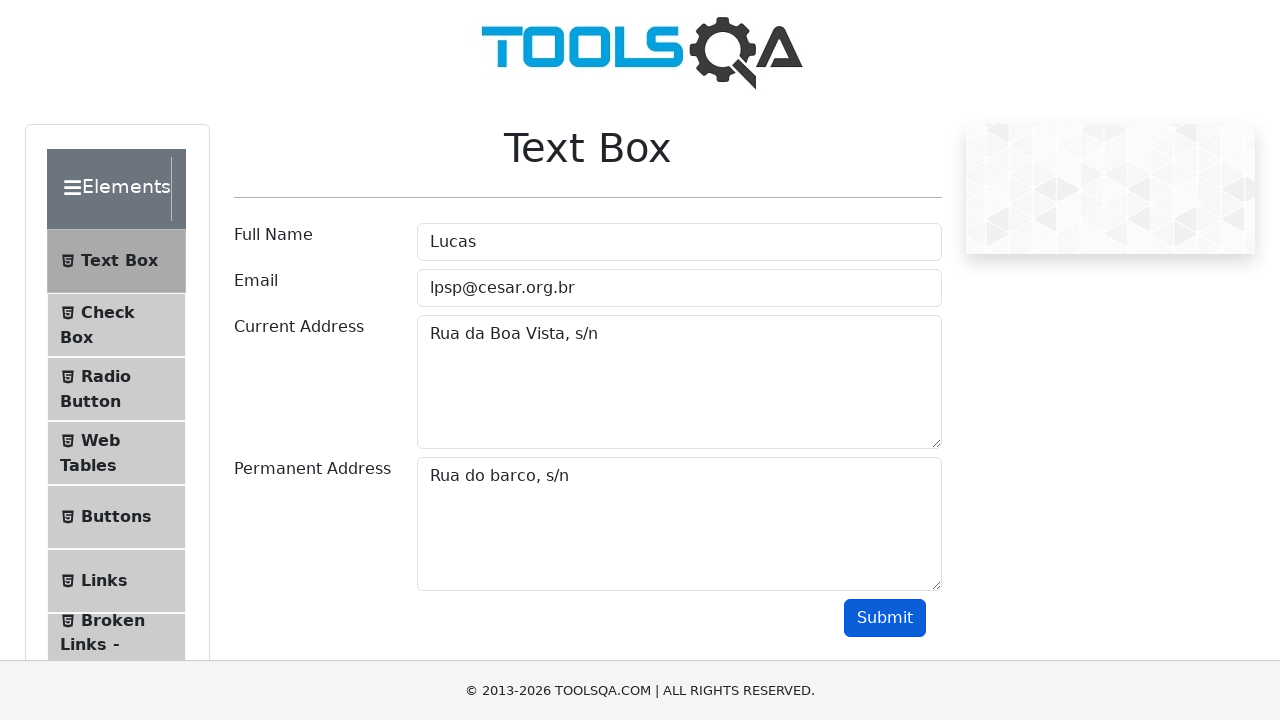

Validated that output current address contains 'Rua da Boa Vista, s/n'
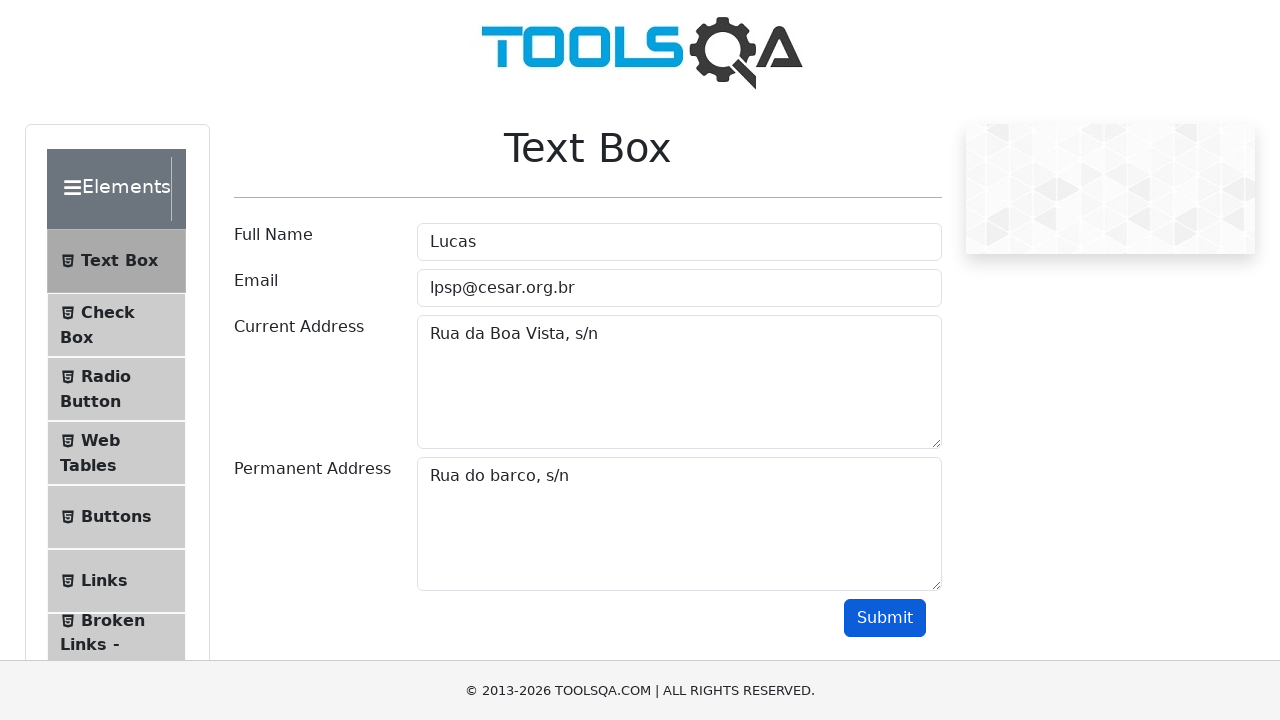

Validated that output permanent address contains 'Rua do barco, s/n'
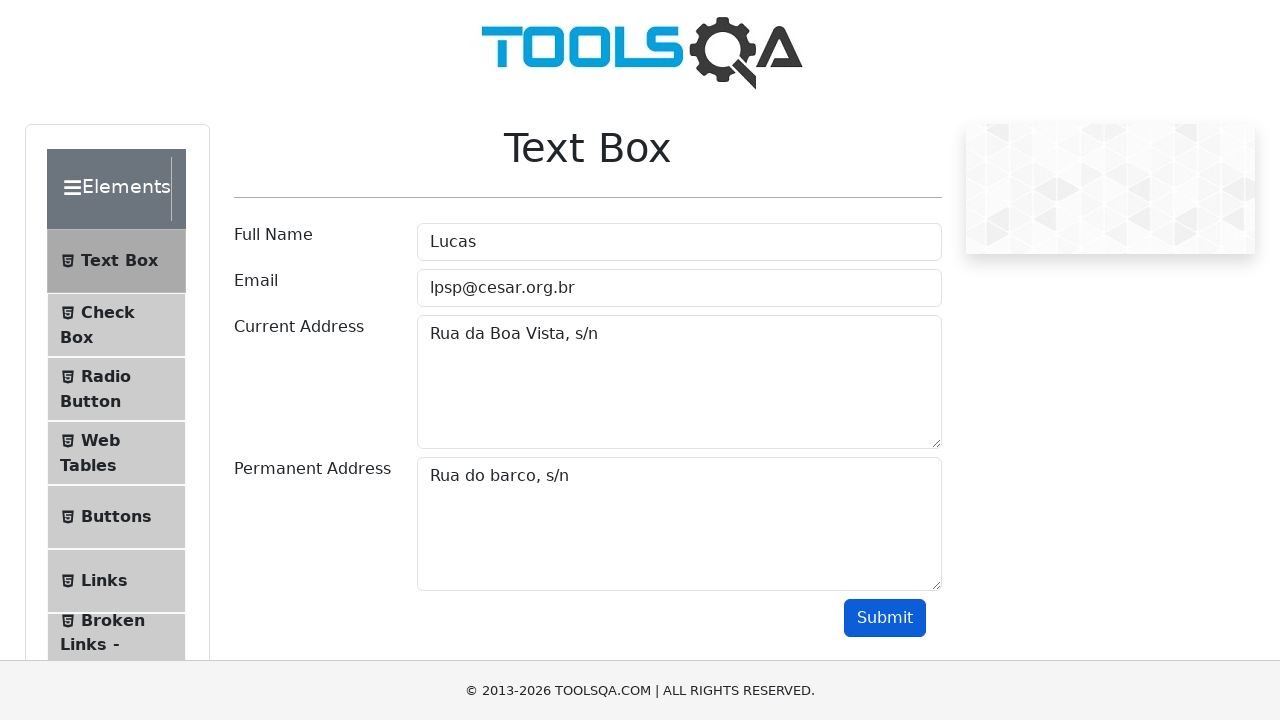

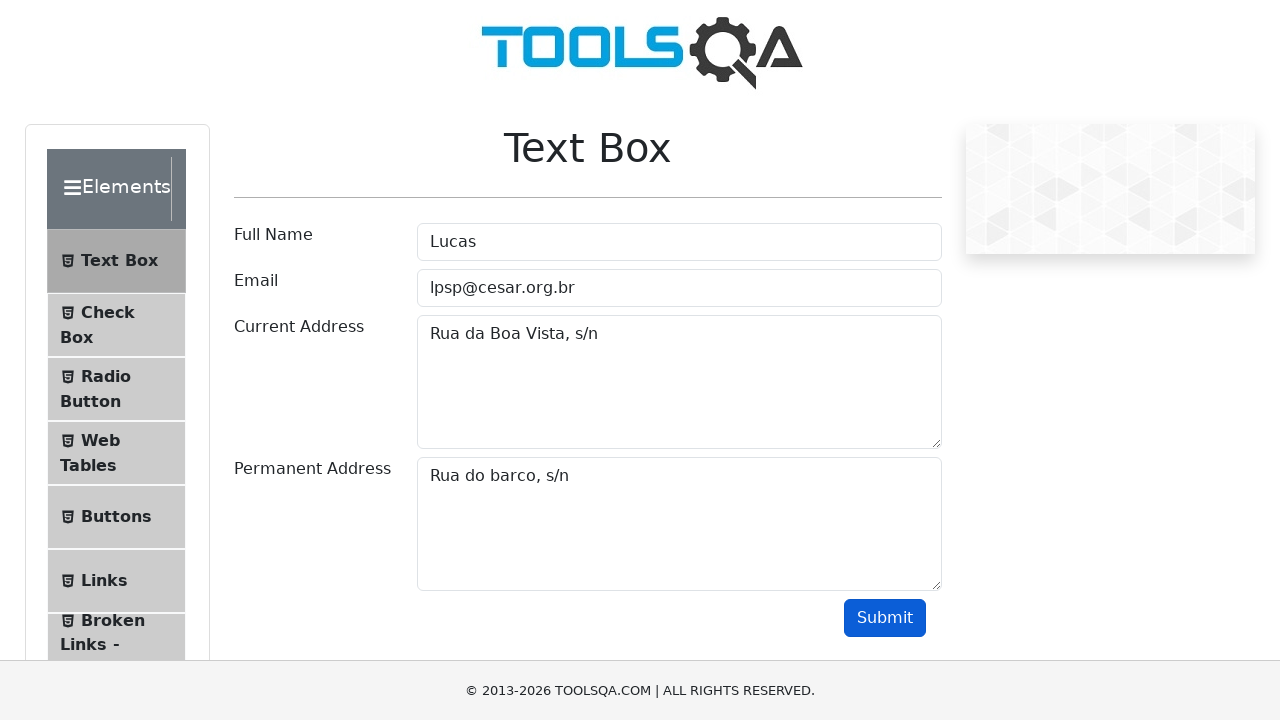